Tests form submission by extracting a value from an image attribute, calculating a mathematical result, filling in the answer field, checking required checkboxes, and submitting the form.

Starting URL: http://suninjuly.github.io/get_attribute.html

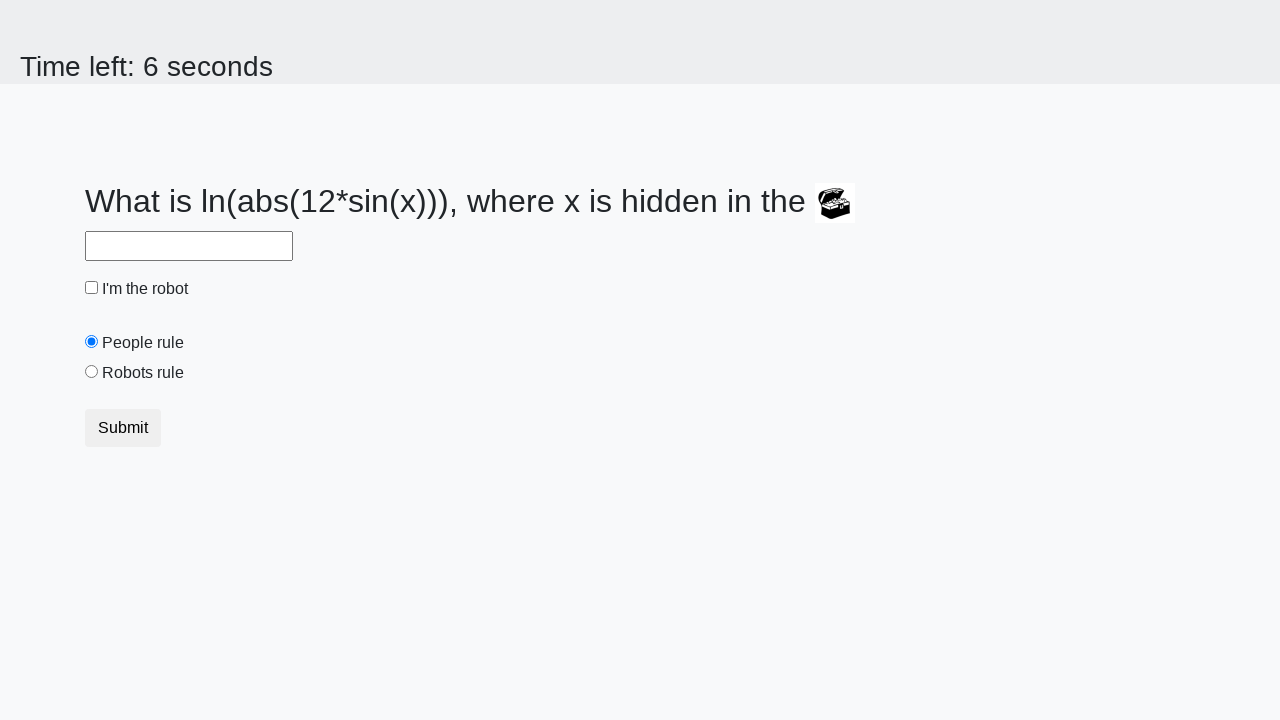

Located image element
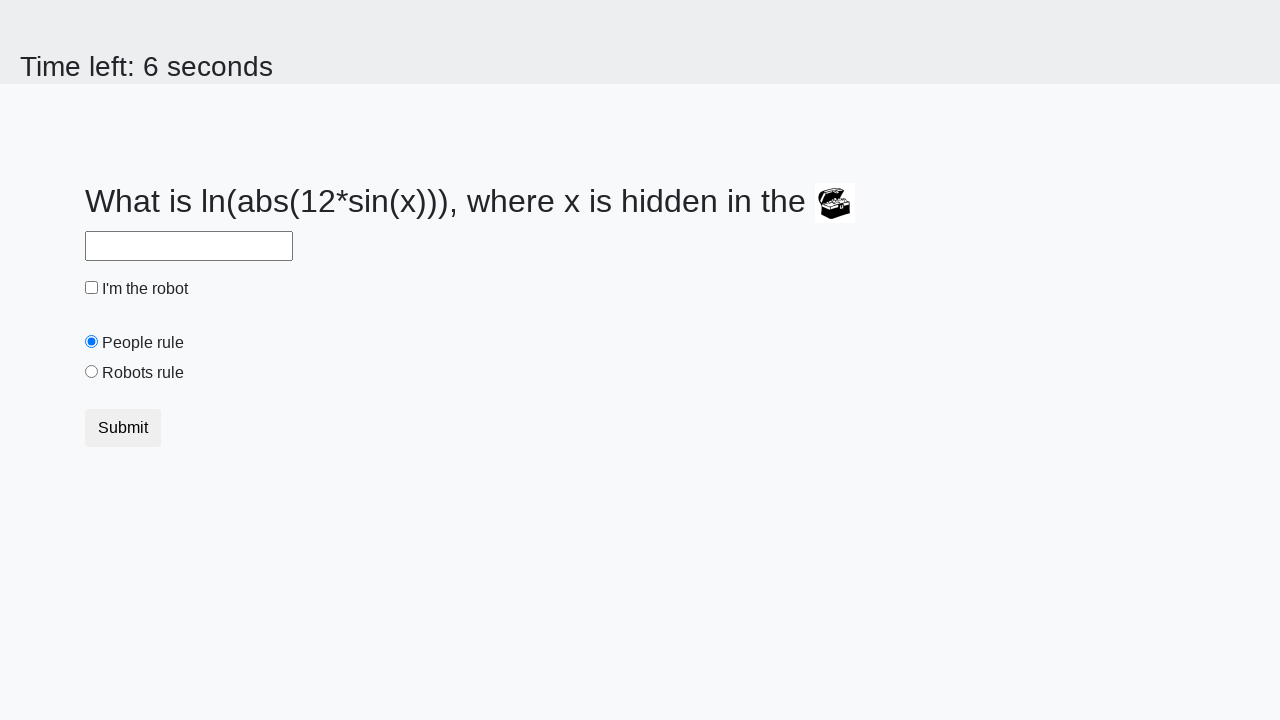

Extracted valuex attribute from image: 997
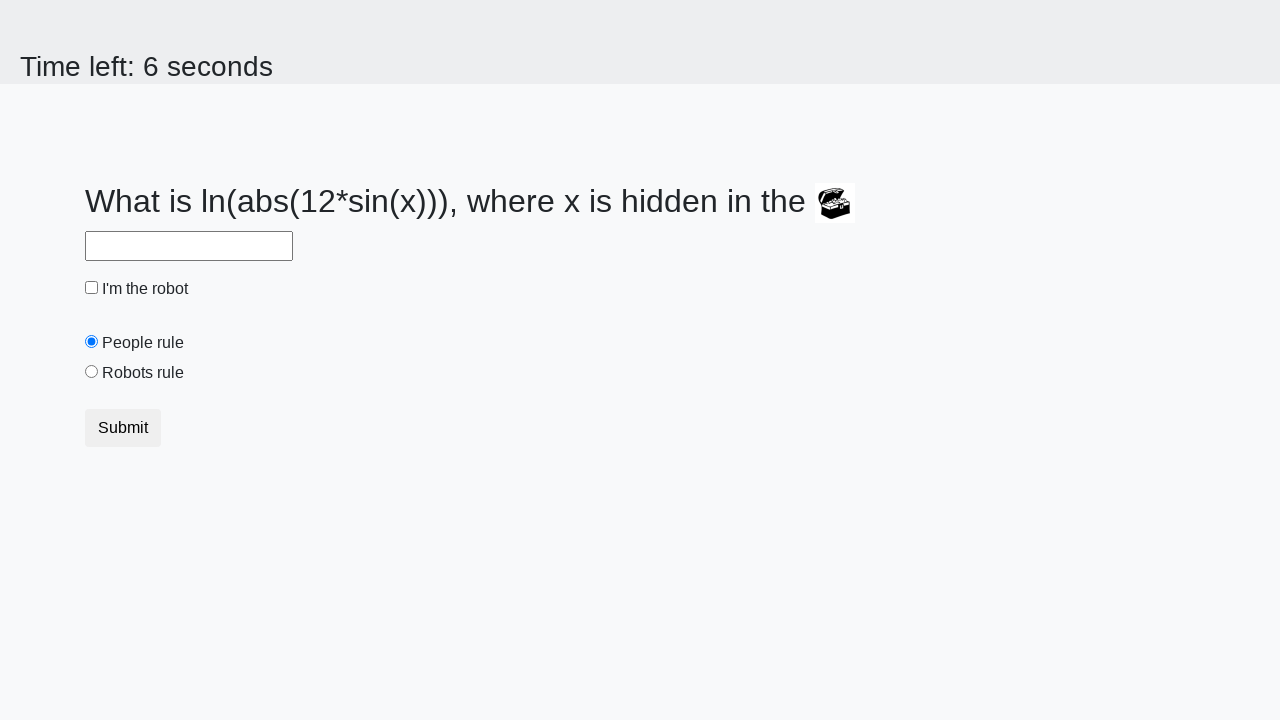

Calculated answer using formula log(|12*sin(x)|): 2.377285225198395
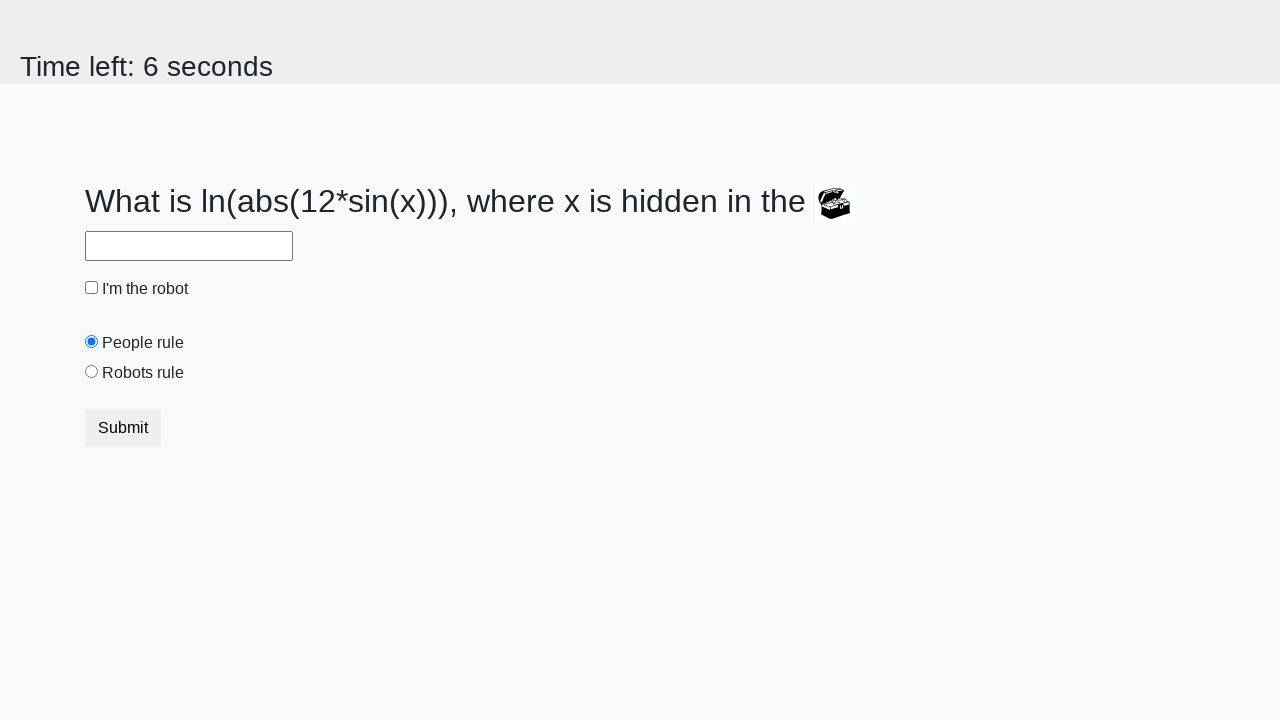

Filled answer field with calculated value: 2.377285225198395 on #answer
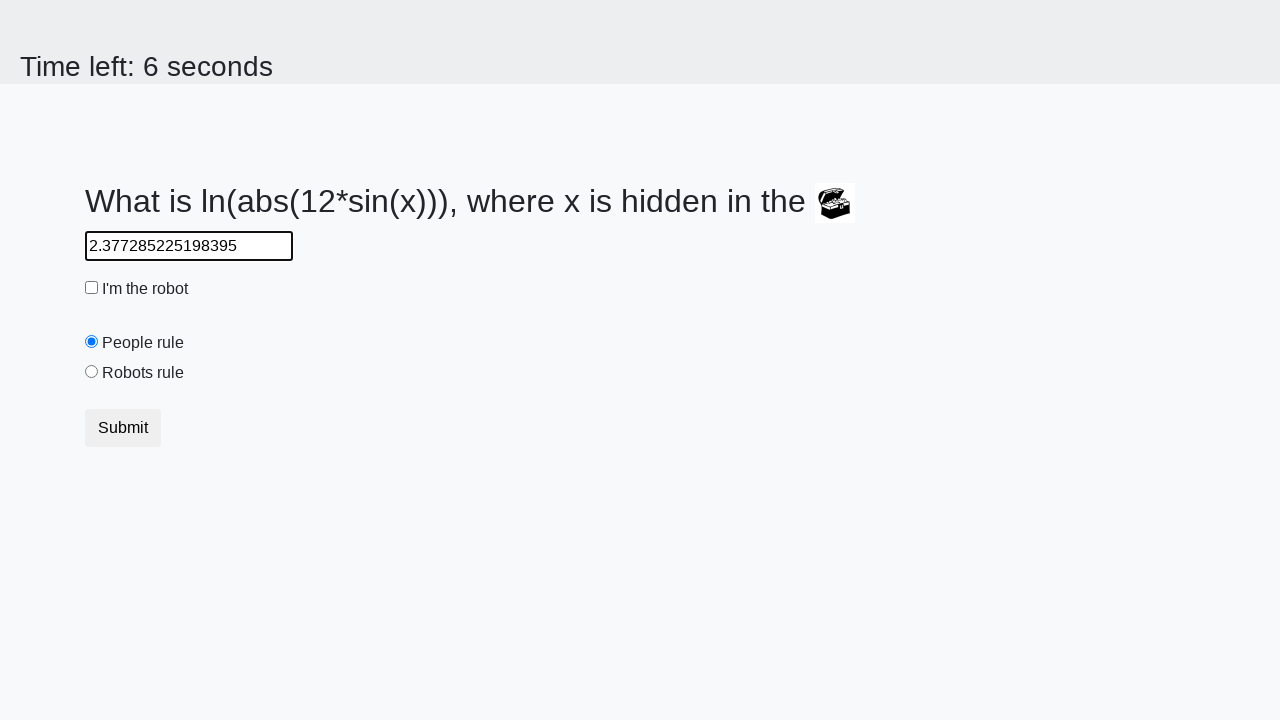

Clicked robot checkbox at (92, 288) on #robotCheckbox
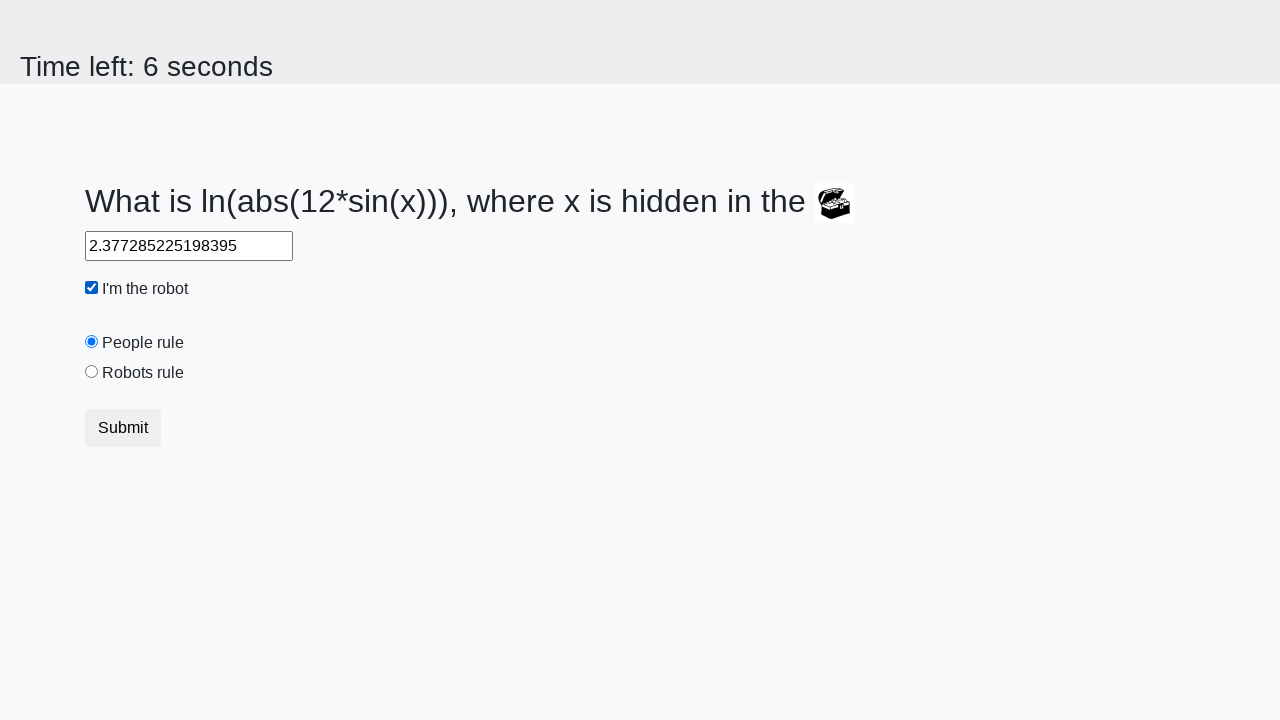

Clicked robots rule checkbox at (92, 372) on #robotsRule
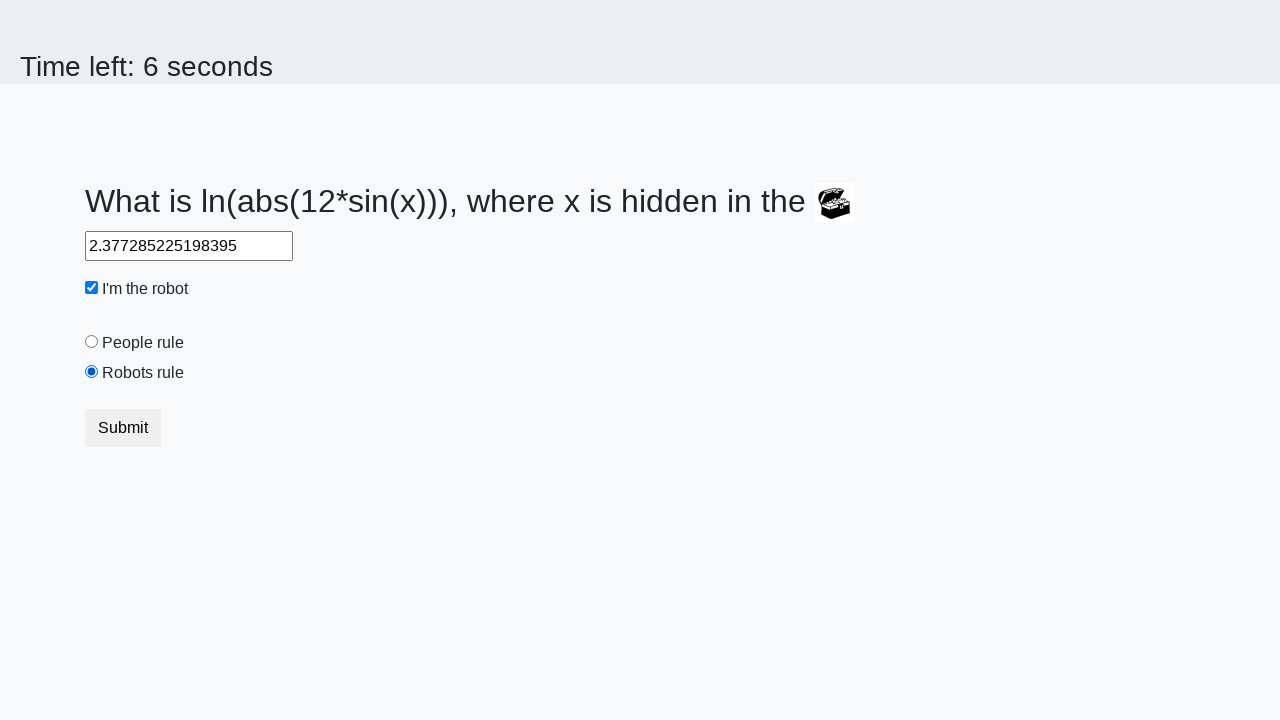

Clicked submit button to submit form at (123, 428) on .btn.btn-default
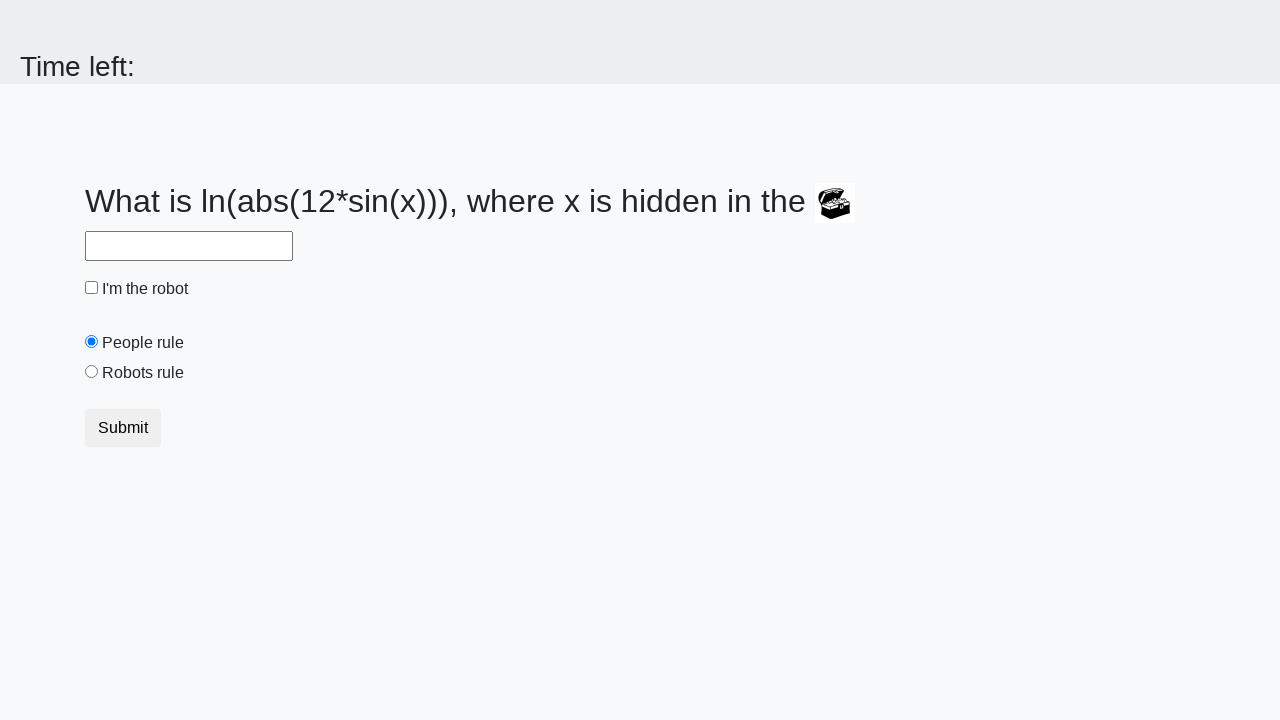

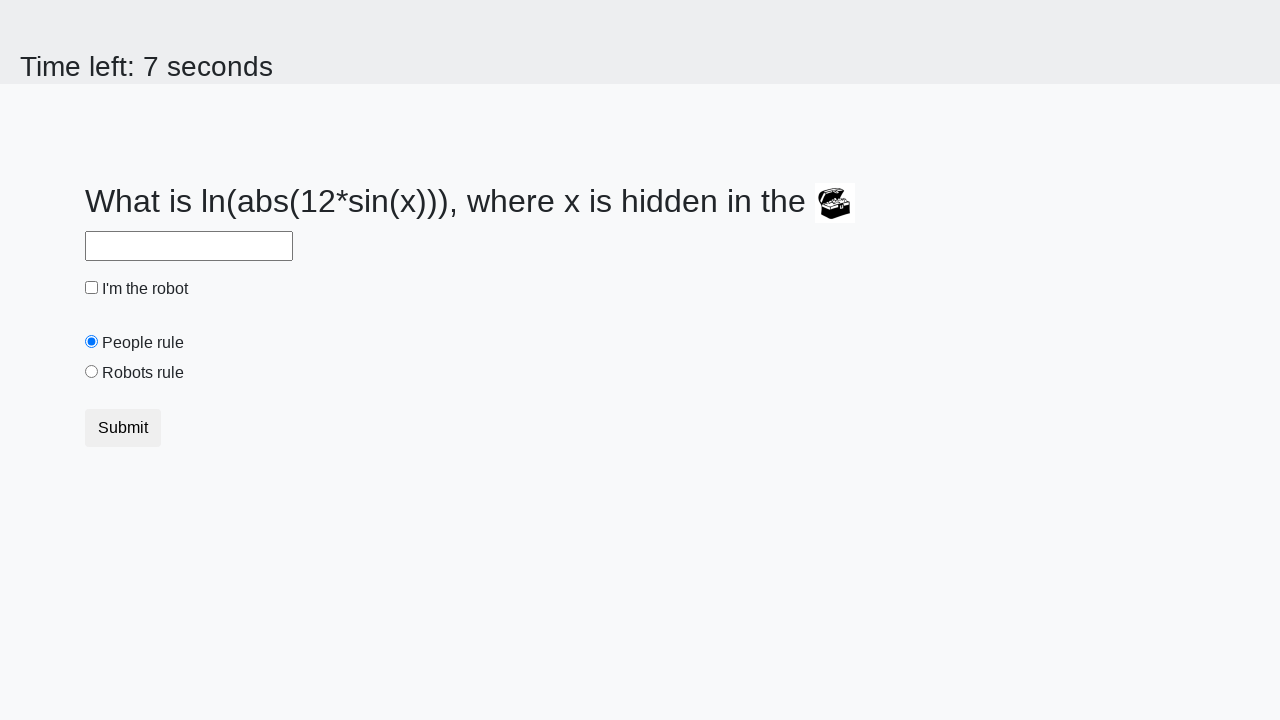